Navigates to a Bitcoin block page on Blockstream explorer, scrolls to transactions section, and verifies that transaction boxes with input/output elements are present on the page.

Starting URL: https://blockstream.info/block/000000000000000000076c036ff5119e5a5a74df77abf64203473364509f7732

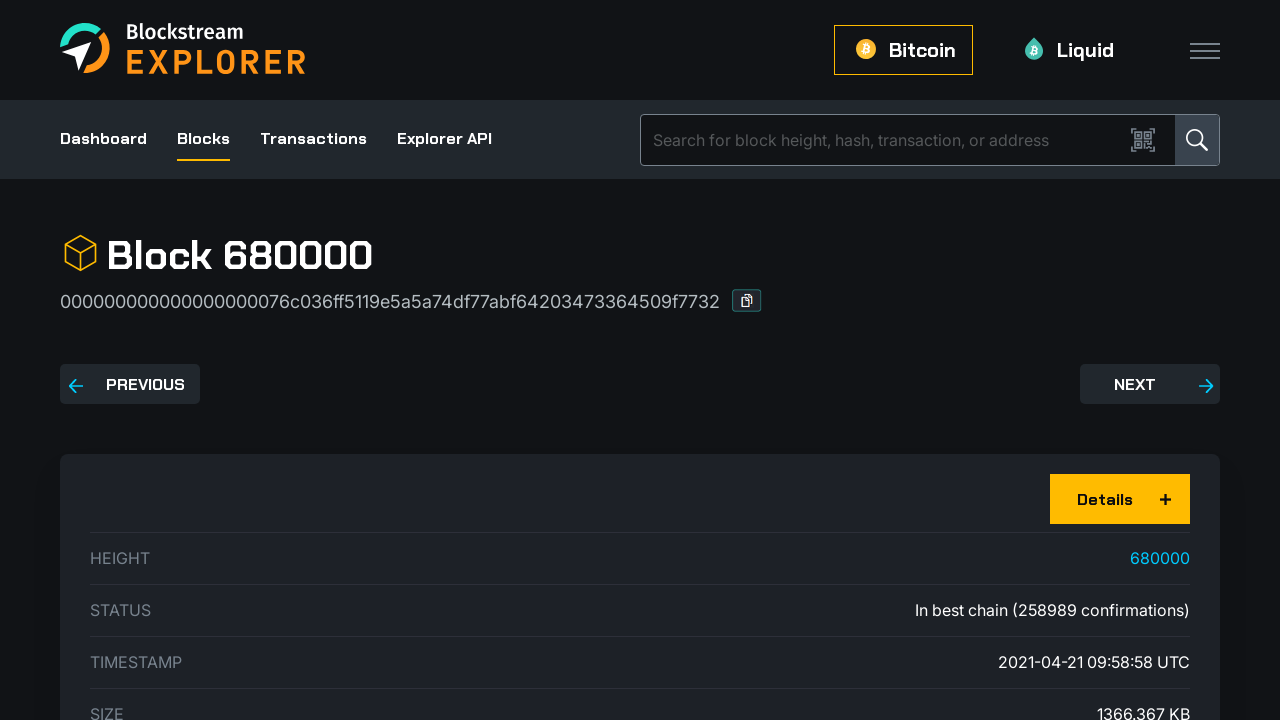

Waited for transaction header element (h3.font-h3) to be visible
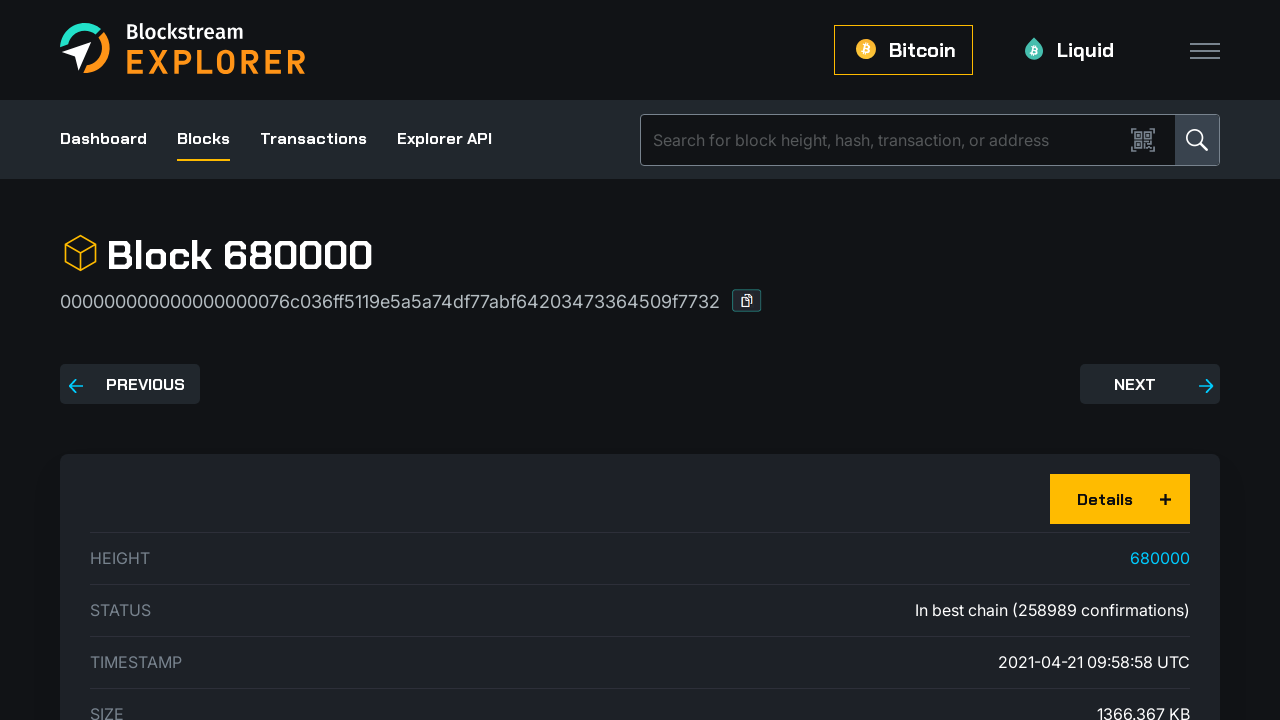

Scrolled transaction header element into view
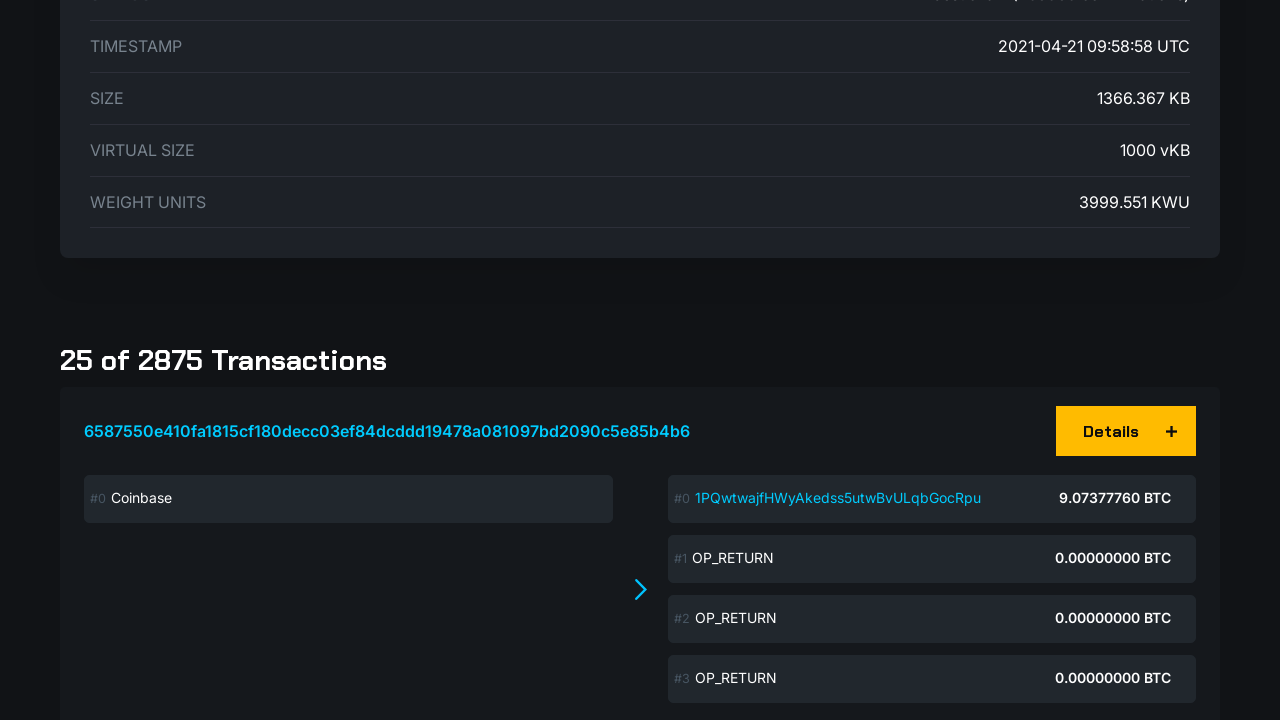

Waited for transaction boxes (#transaction-box) to load
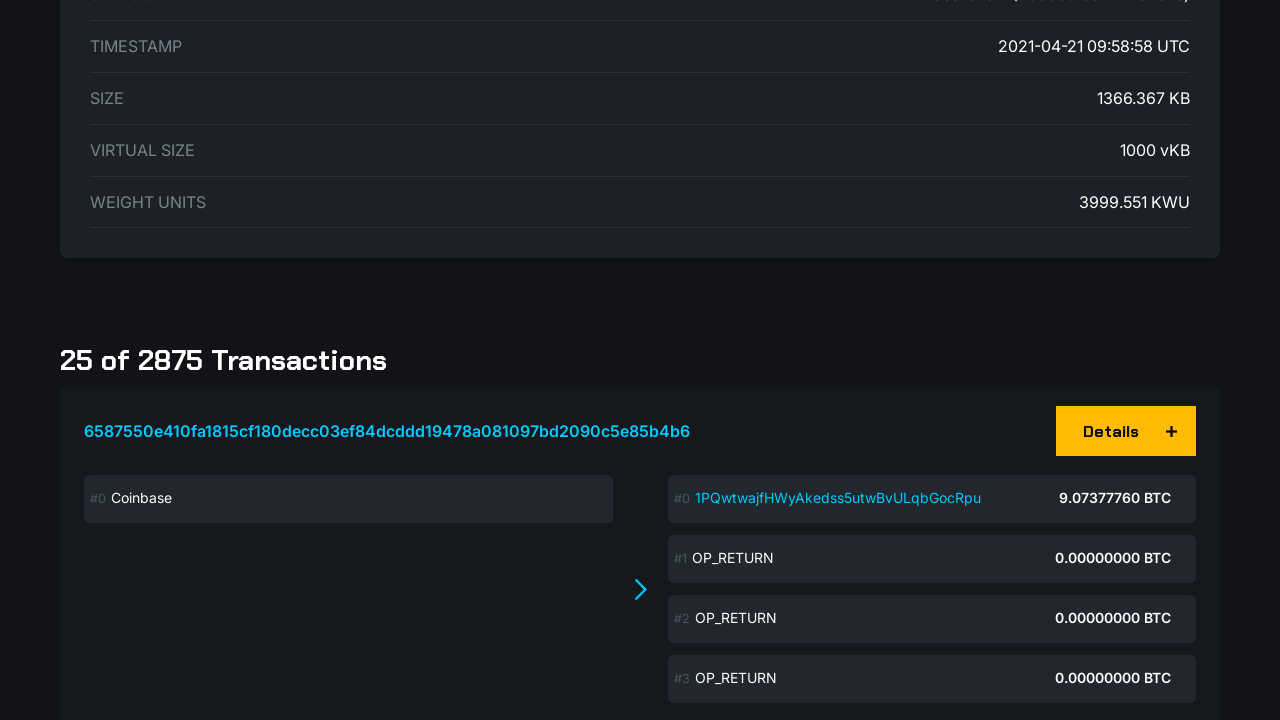

Verified that transaction boxes are present on the page
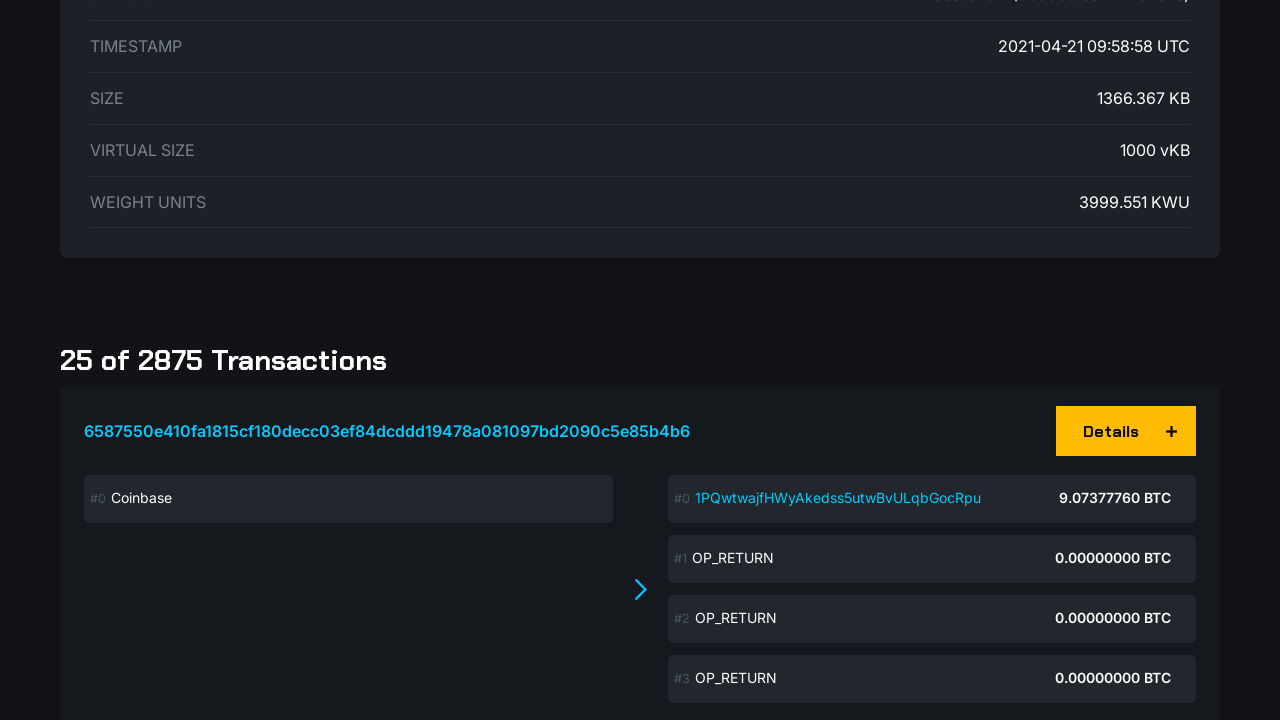

Waited for transaction input/output sections (.ins-and-outs) to be present
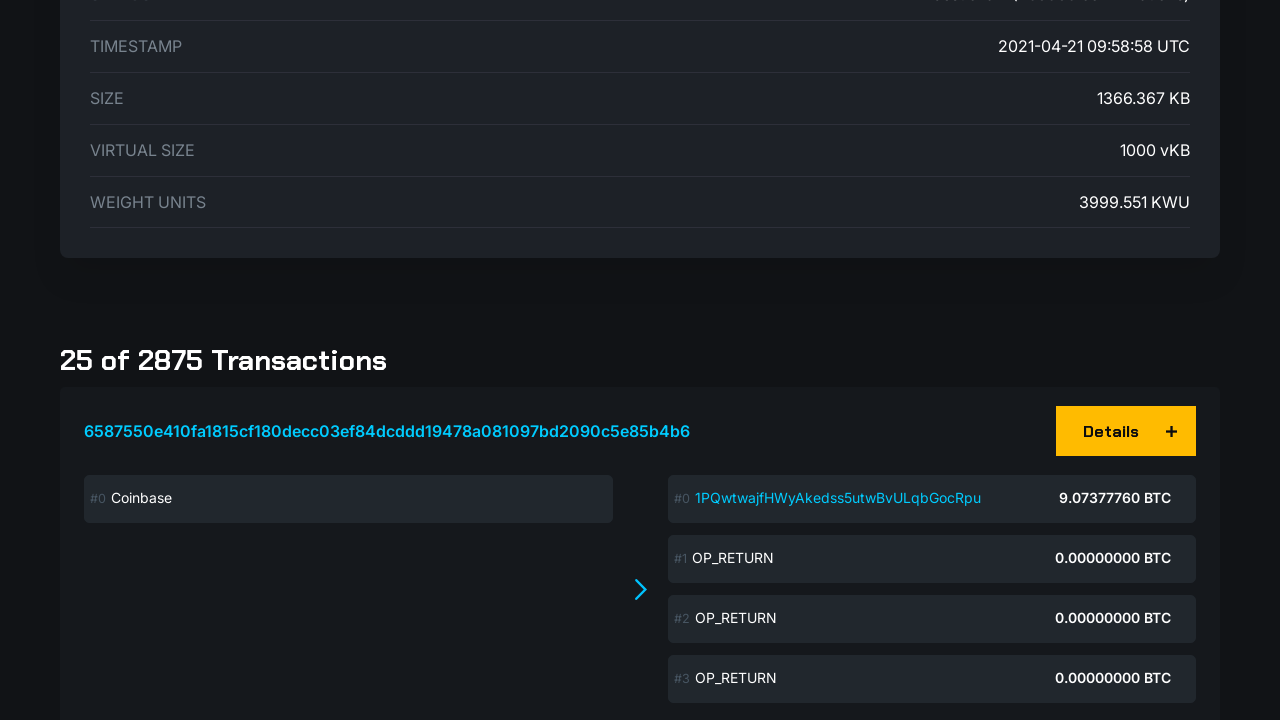

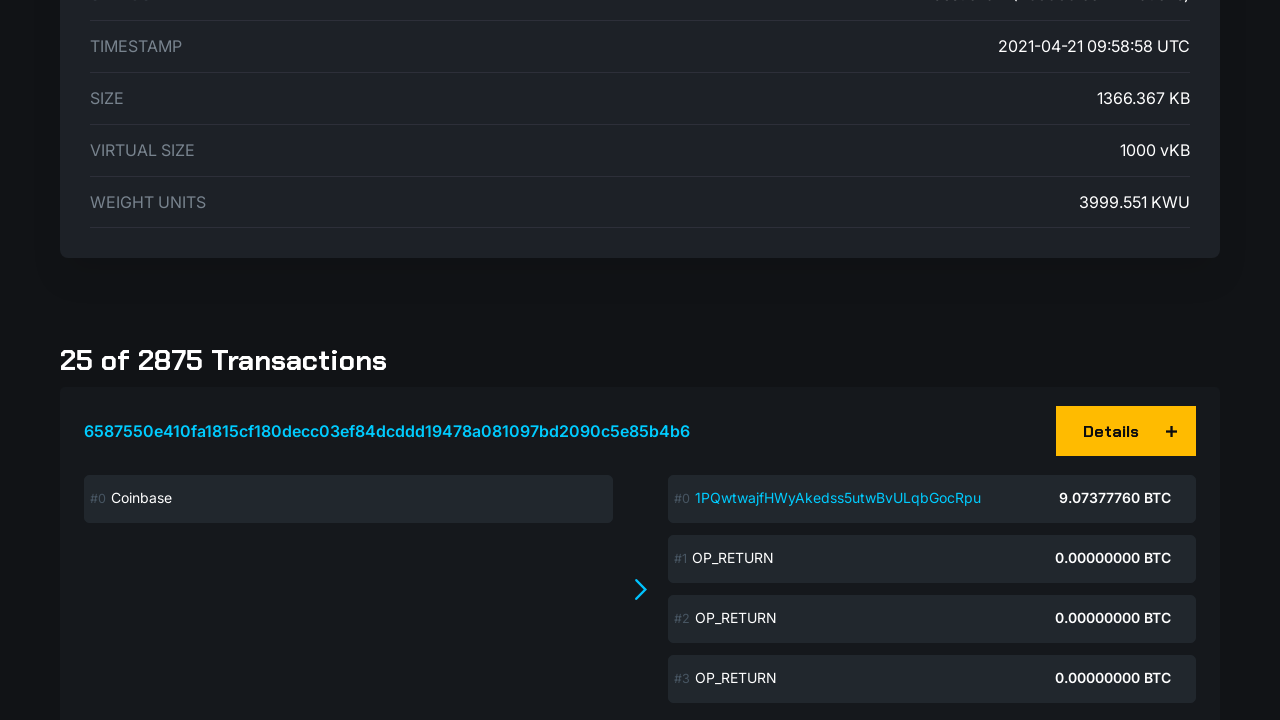